Tests editing an existing person's details by clicking the edit button, modifying form fields, and saving the changes.

Starting URL: https://kristinek.github.io/site/tasks/list_of_people

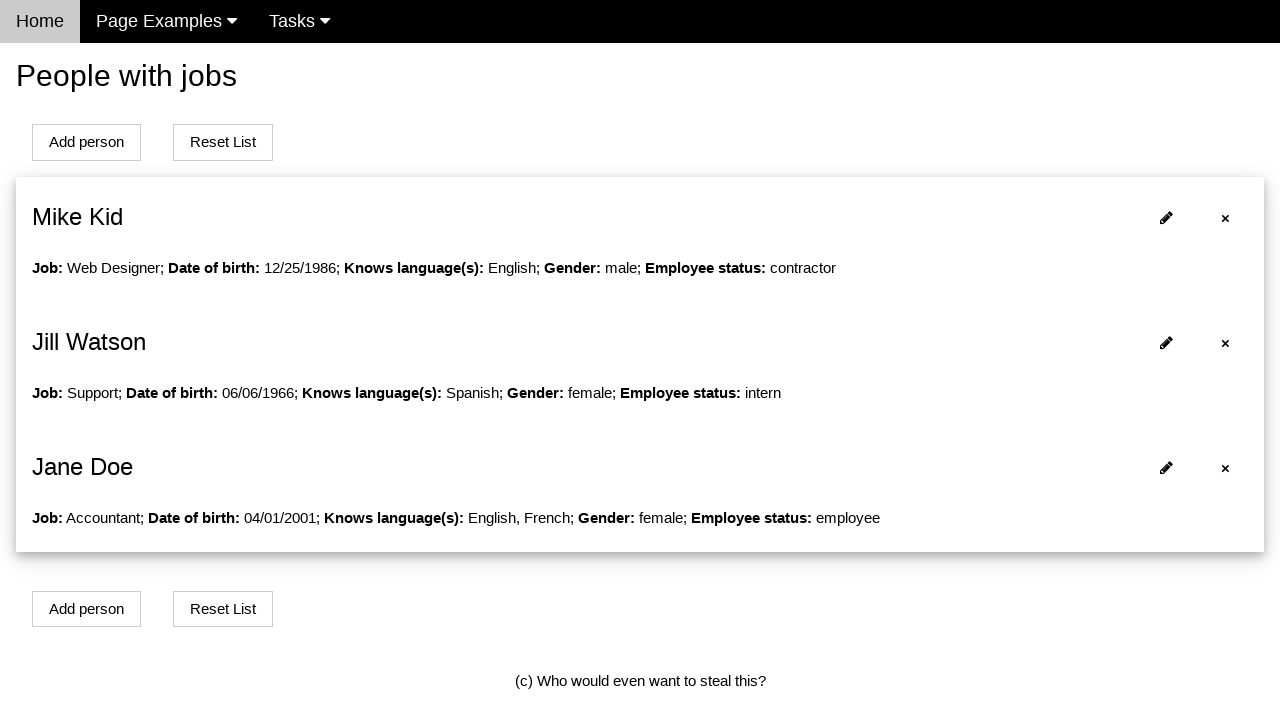

Clicked edit button for first person at (1166, 218) on span[onclick='openModalForEditPerson(0)']
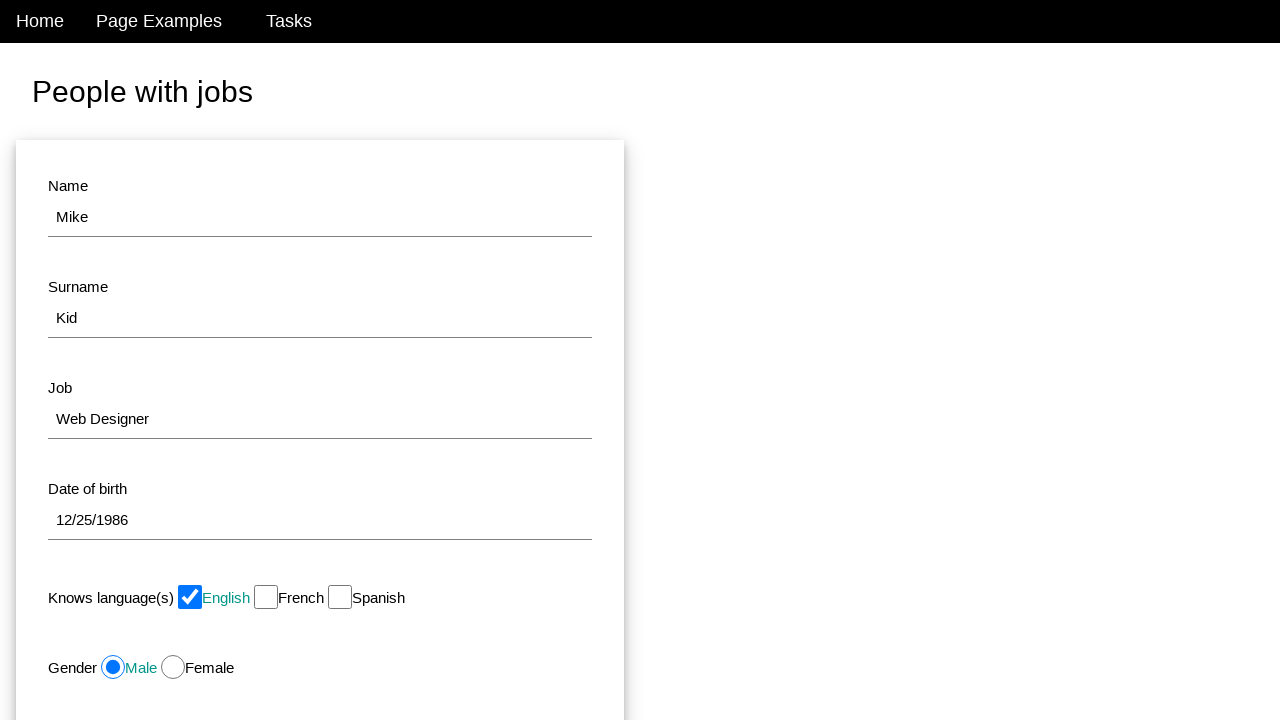

Filled name field with 'Jane' on #name
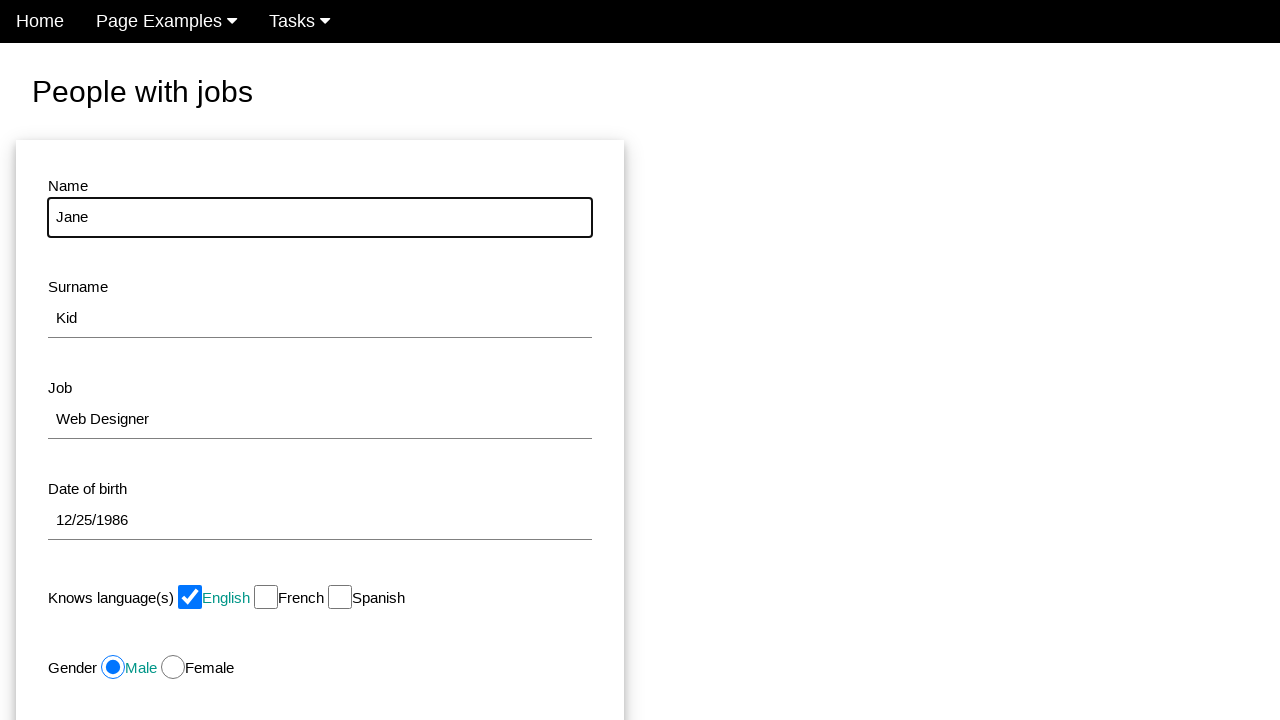

Filled surname field with 'Doe' on #surname
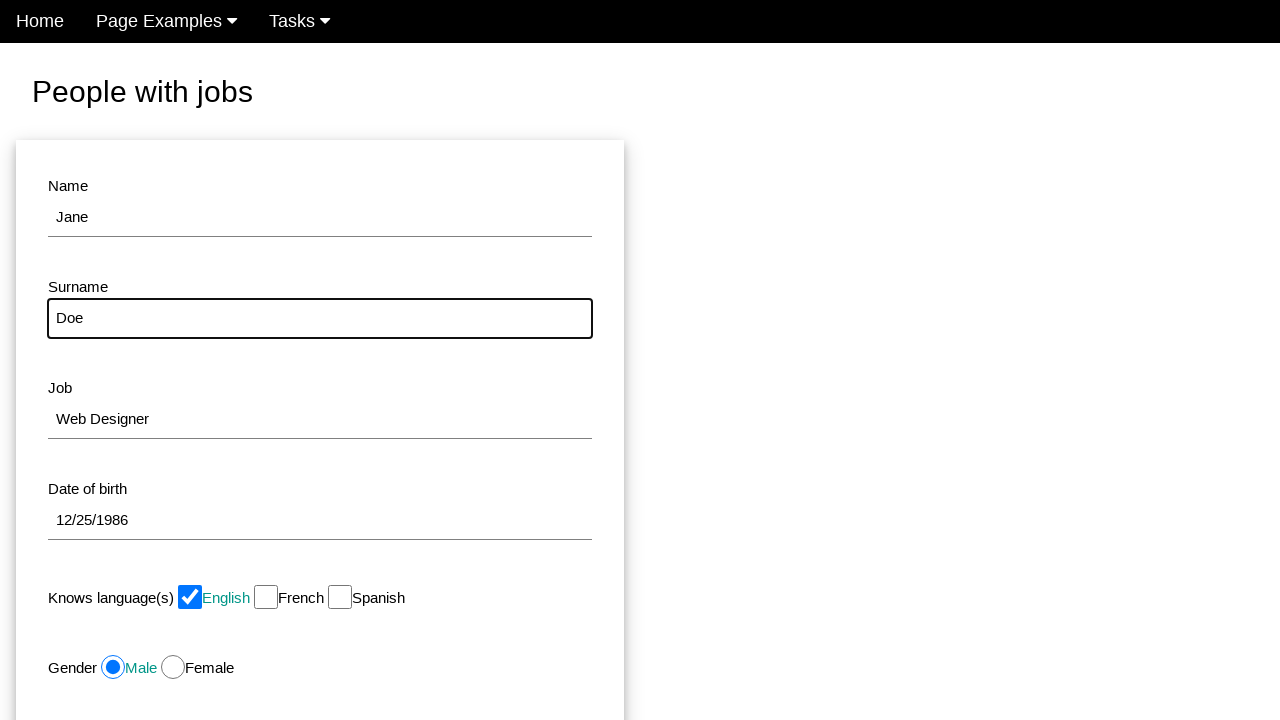

Filled job field with 'Manager' on #job
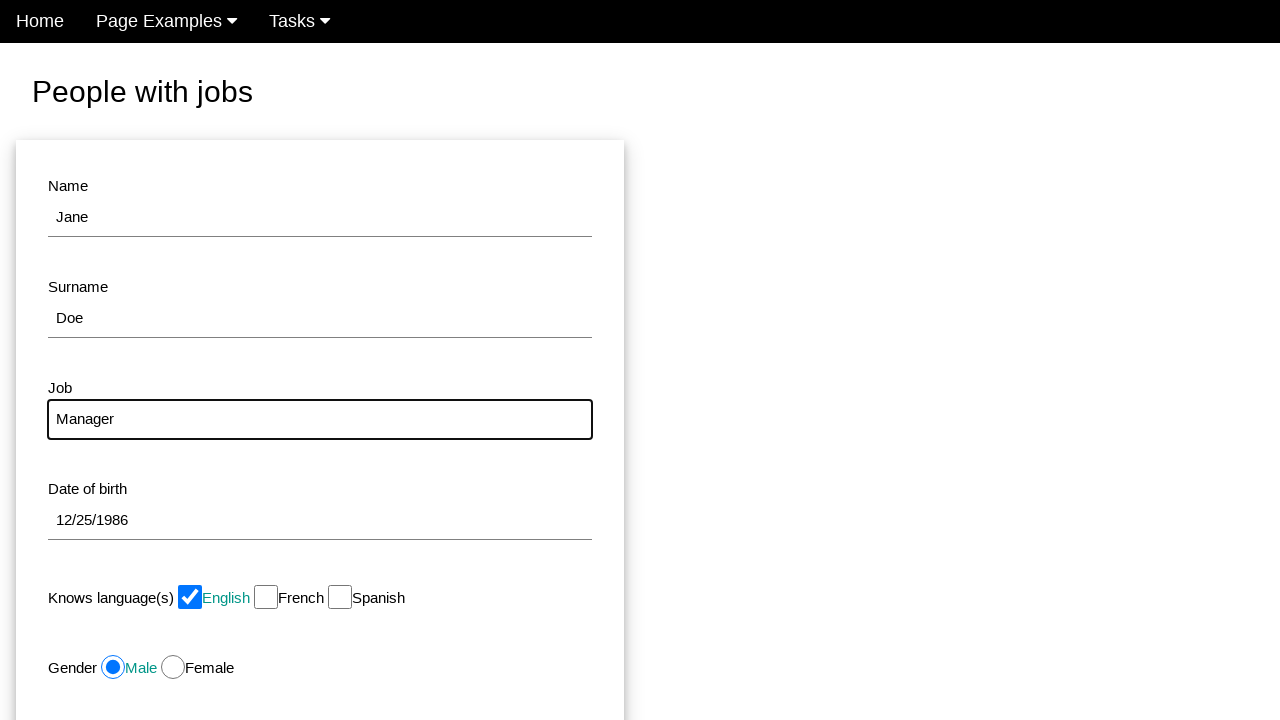

Filled date of birth field with '1985-08-20' on #dob
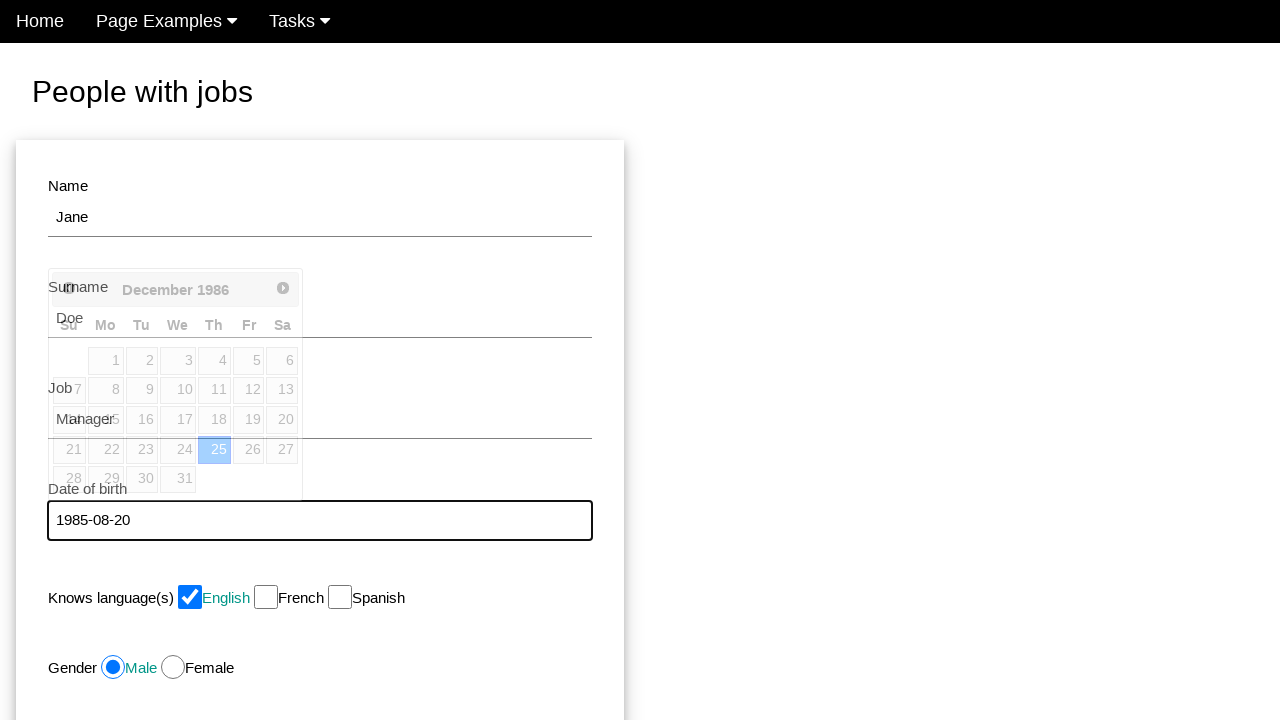

Clicked surname field to close calendar picker at (320, 319) on #surname
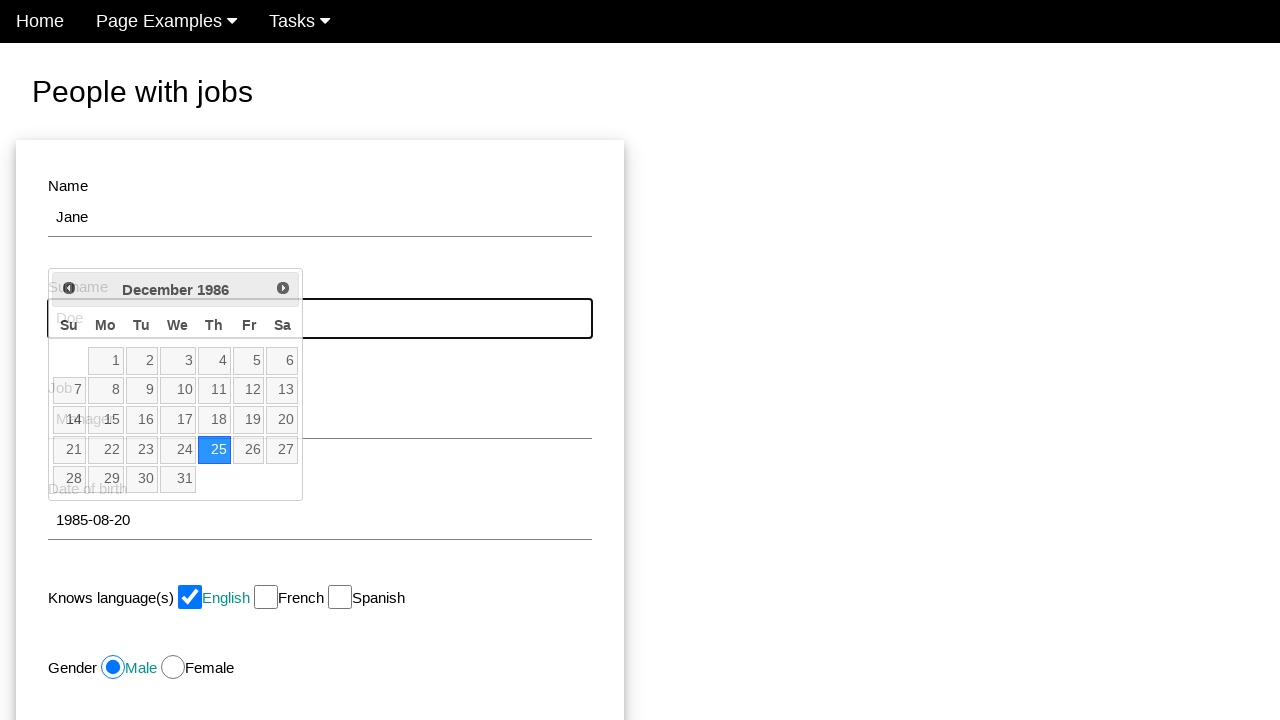

Checked French language option at (266, 597) on #french
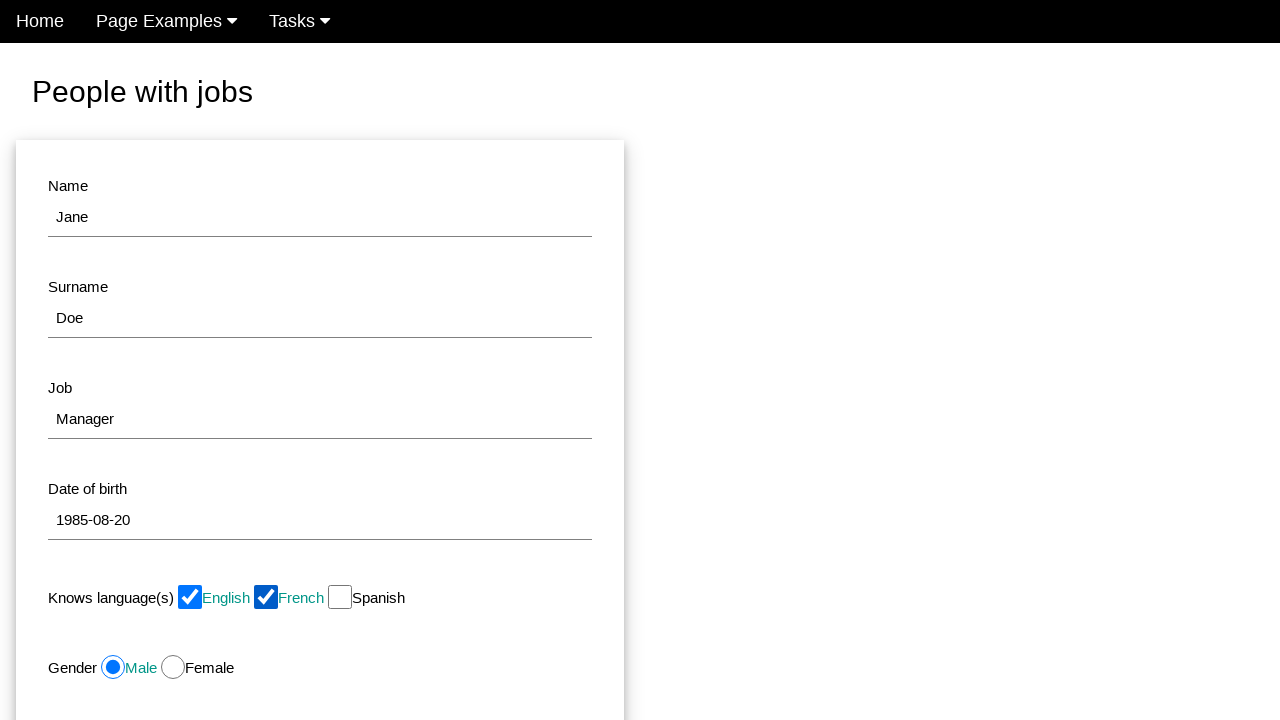

Checked female gender option at (173, 667) on #female
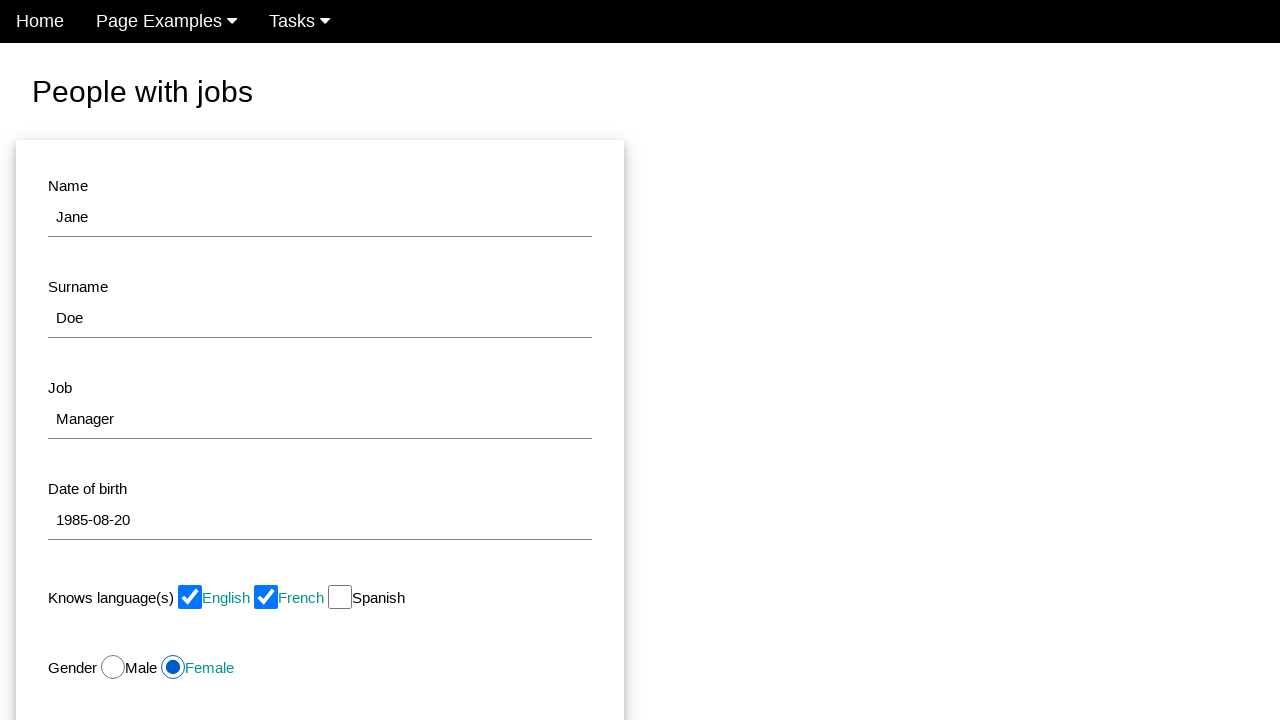

Selected 'Contractor' from status dropdown on #status
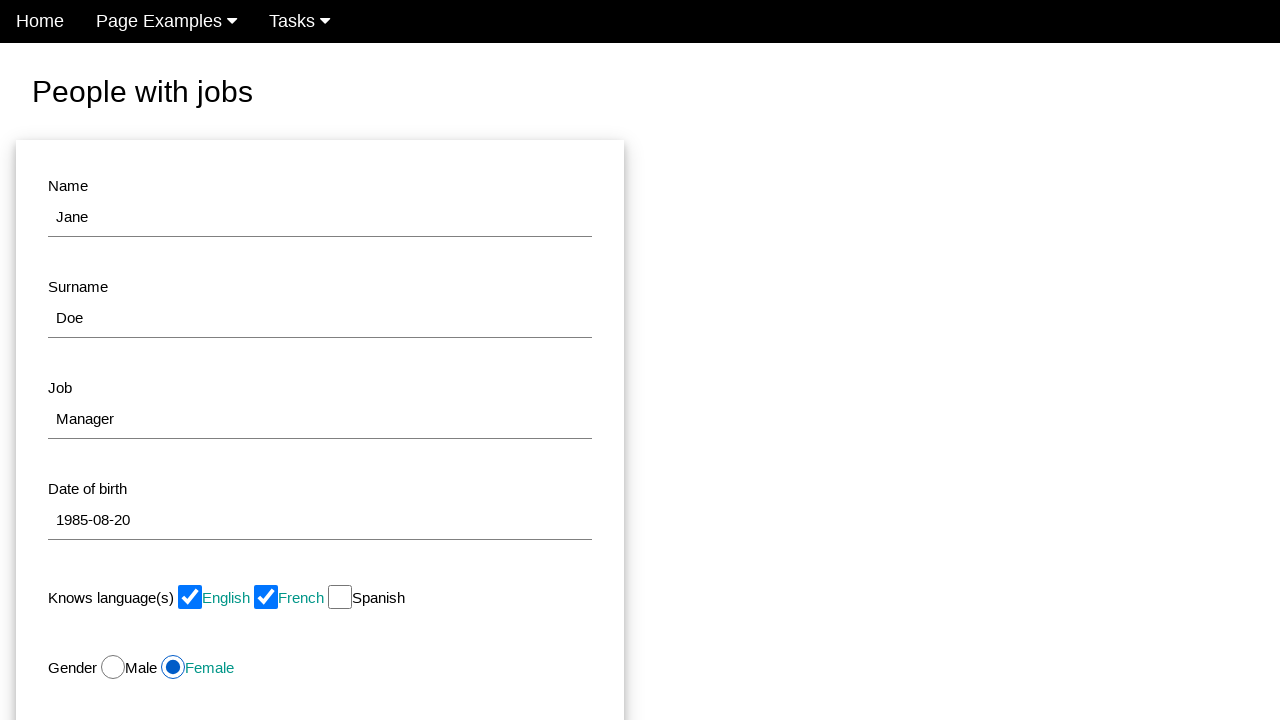

Clicked save button to save person details at (178, 510) on #modal_button
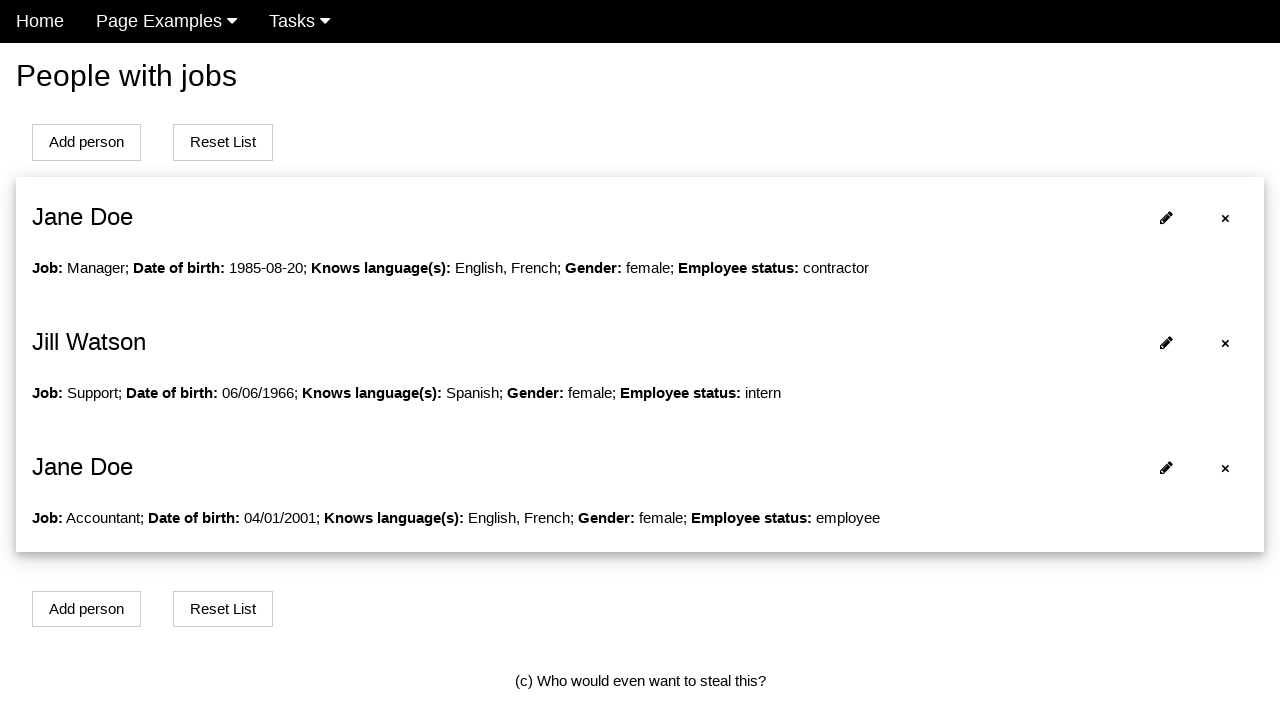

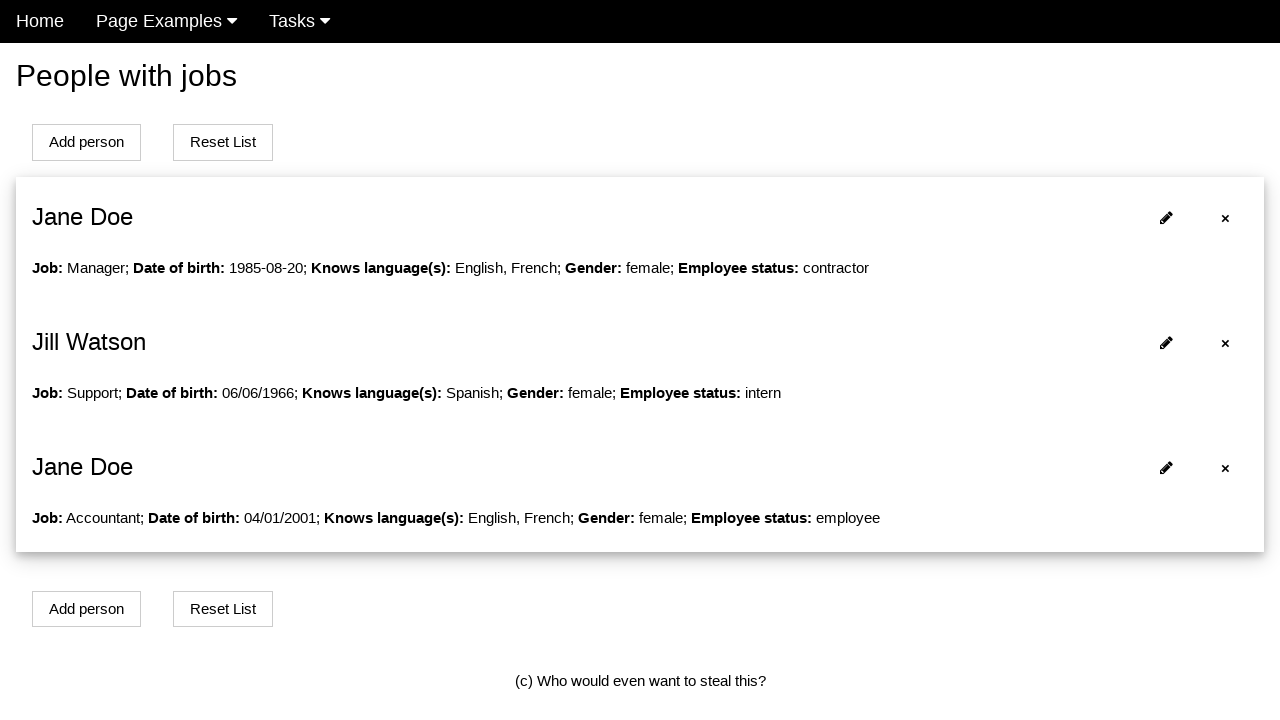